Tests hidden elements on a page by checking the visibility status of two paragraph elements to verify which ones are displayed and which are hidden

Starting URL: https://www.automationtesting.co.uk/hiddenElements.html

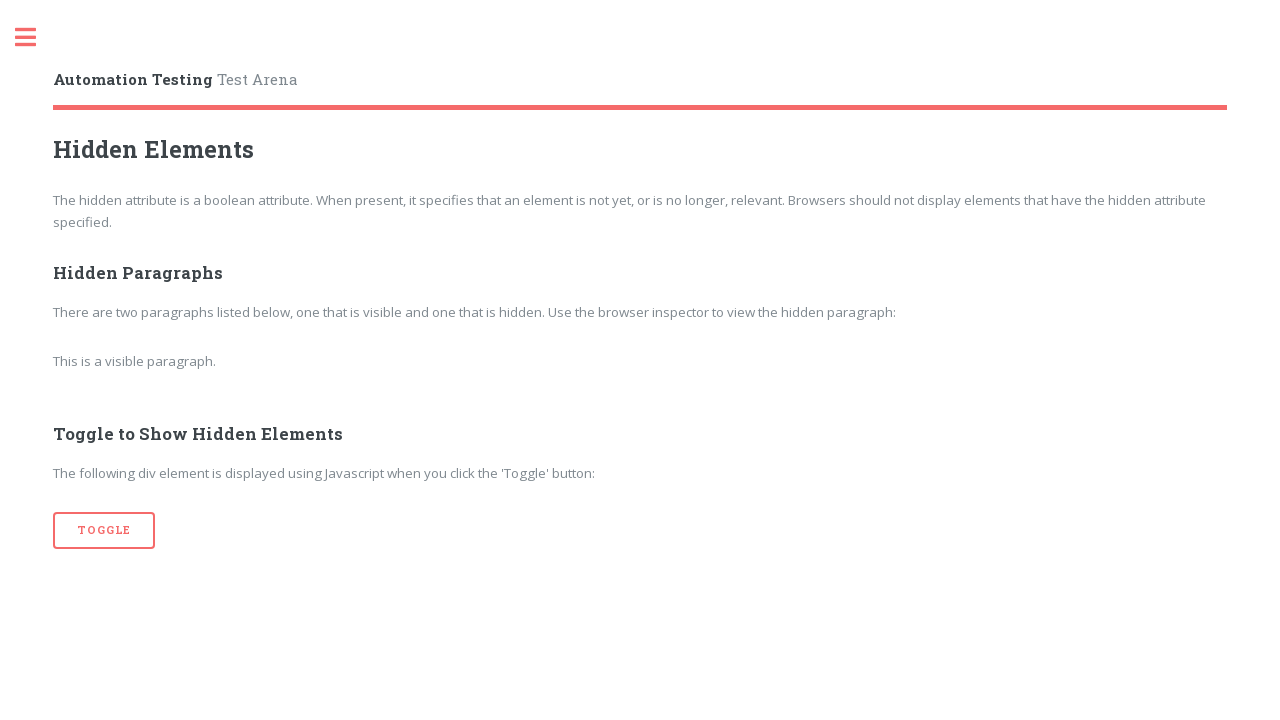

Navigated to hidden elements test page
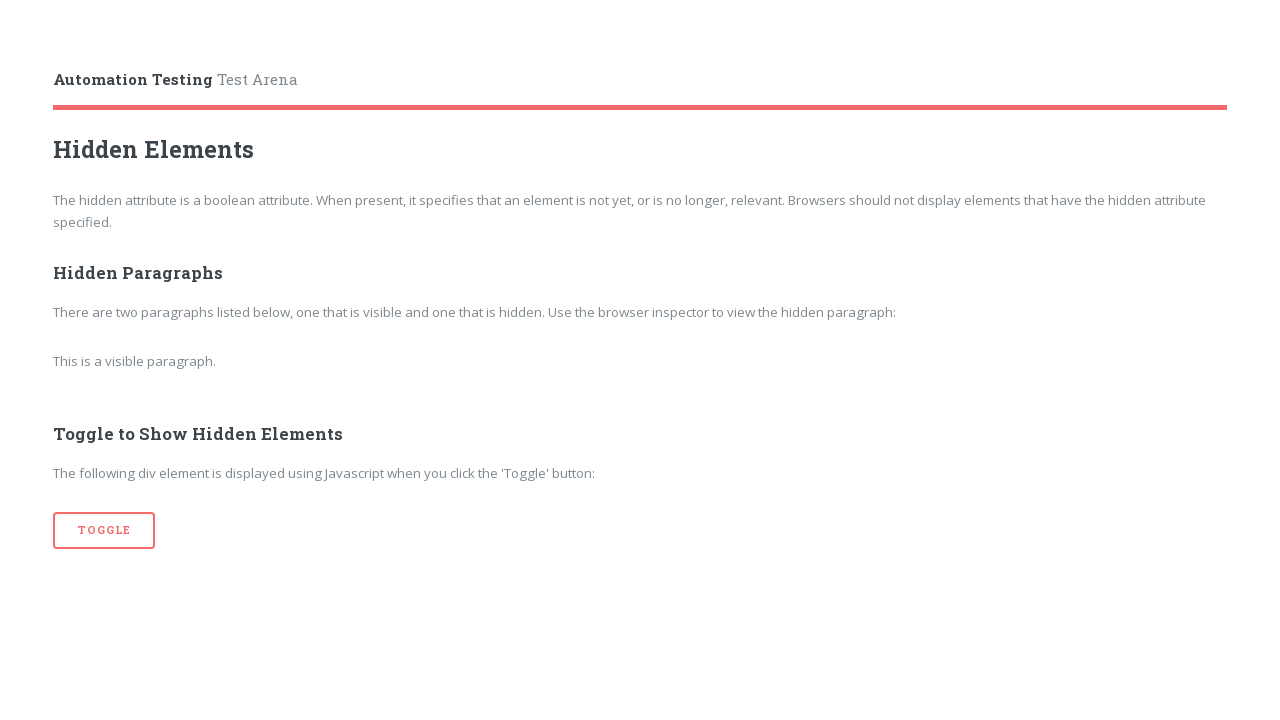

Located first paragraph element
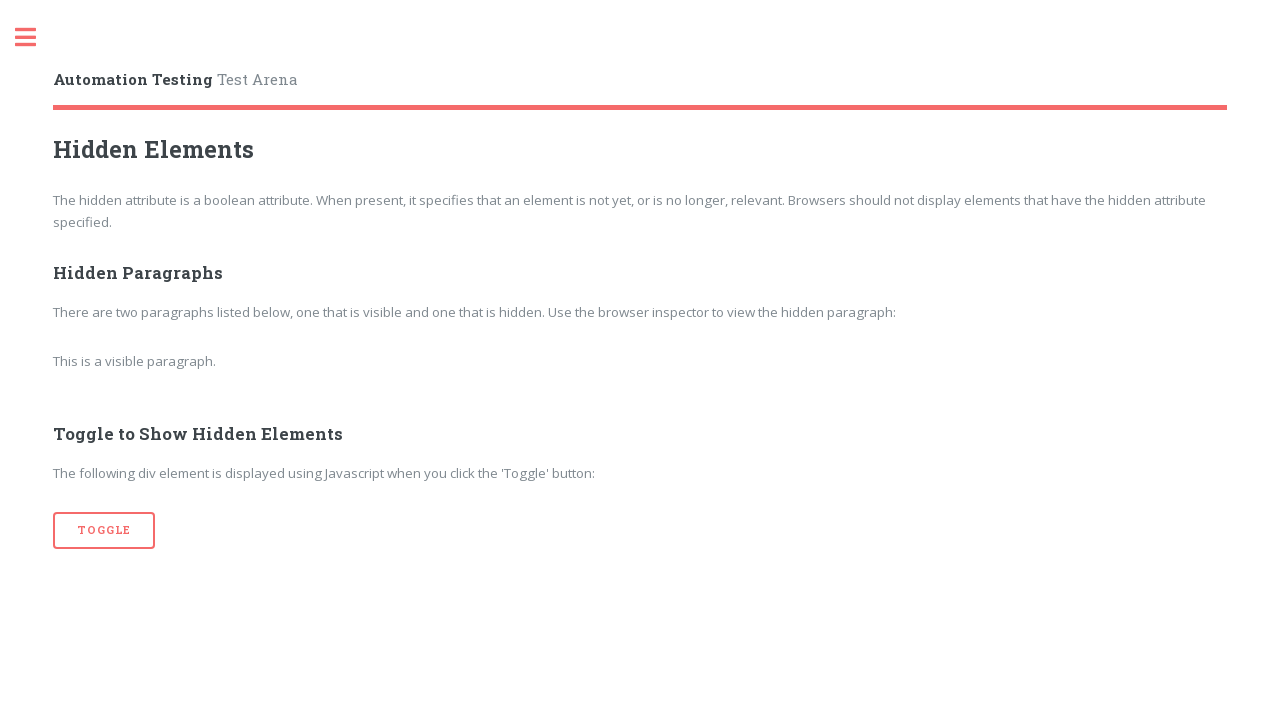

Checked visibility of first paragraph element: False
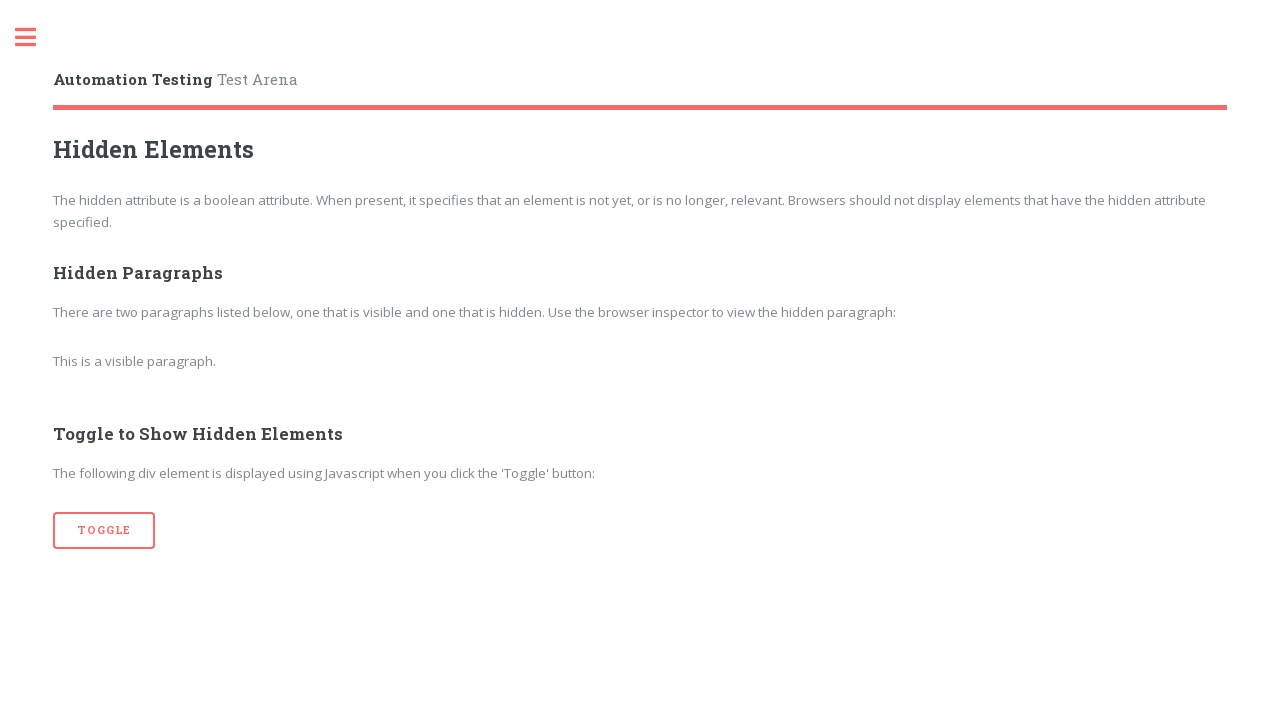

Located second paragraph element
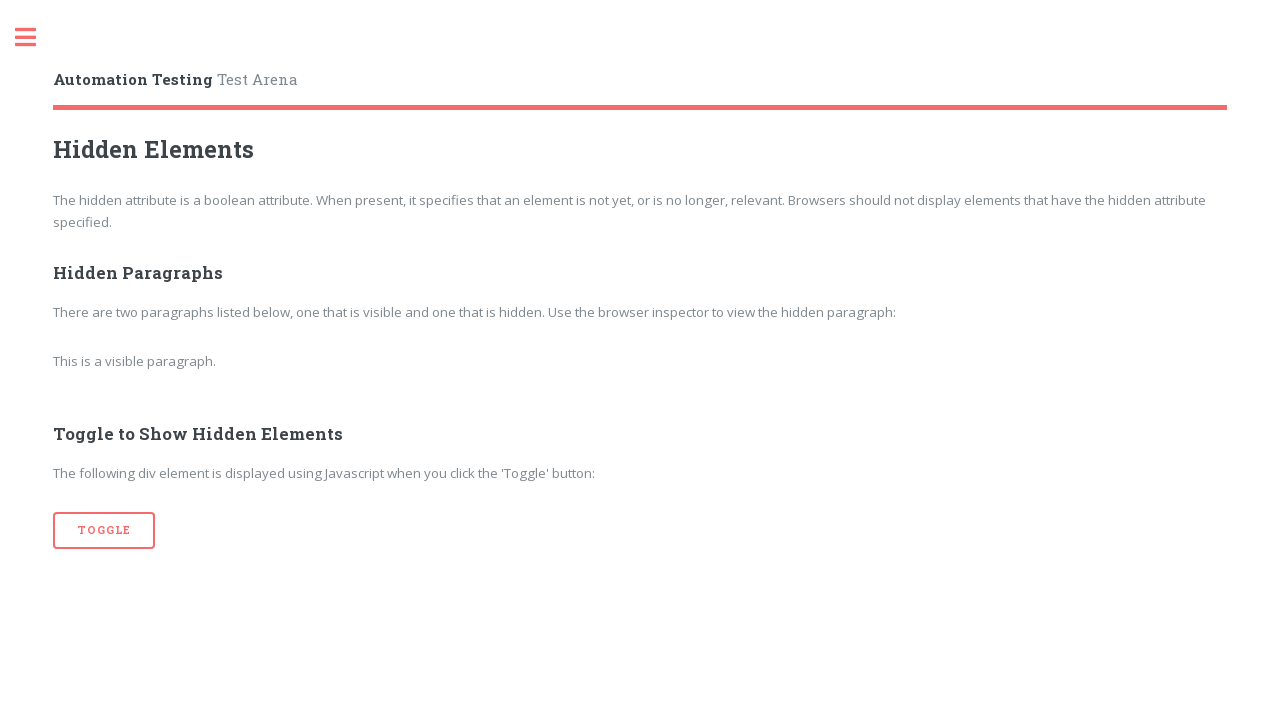

Checked visibility of second paragraph element: True
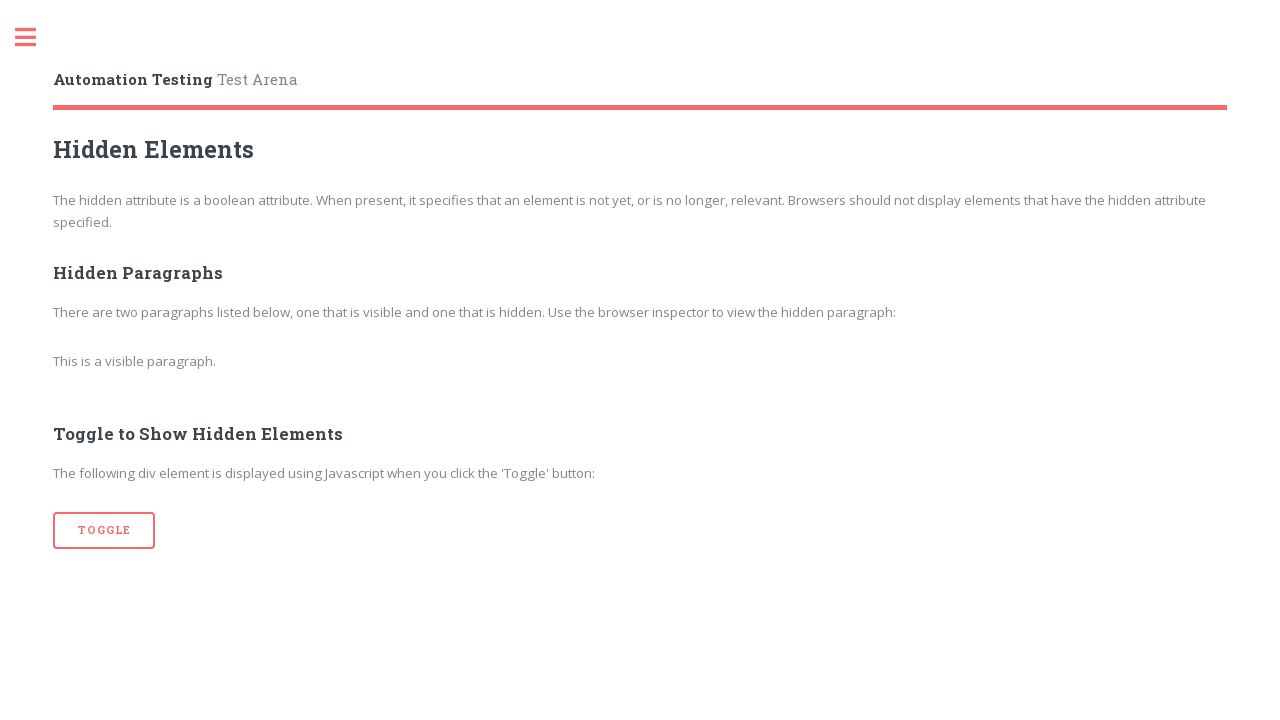

Verified container element exists on page
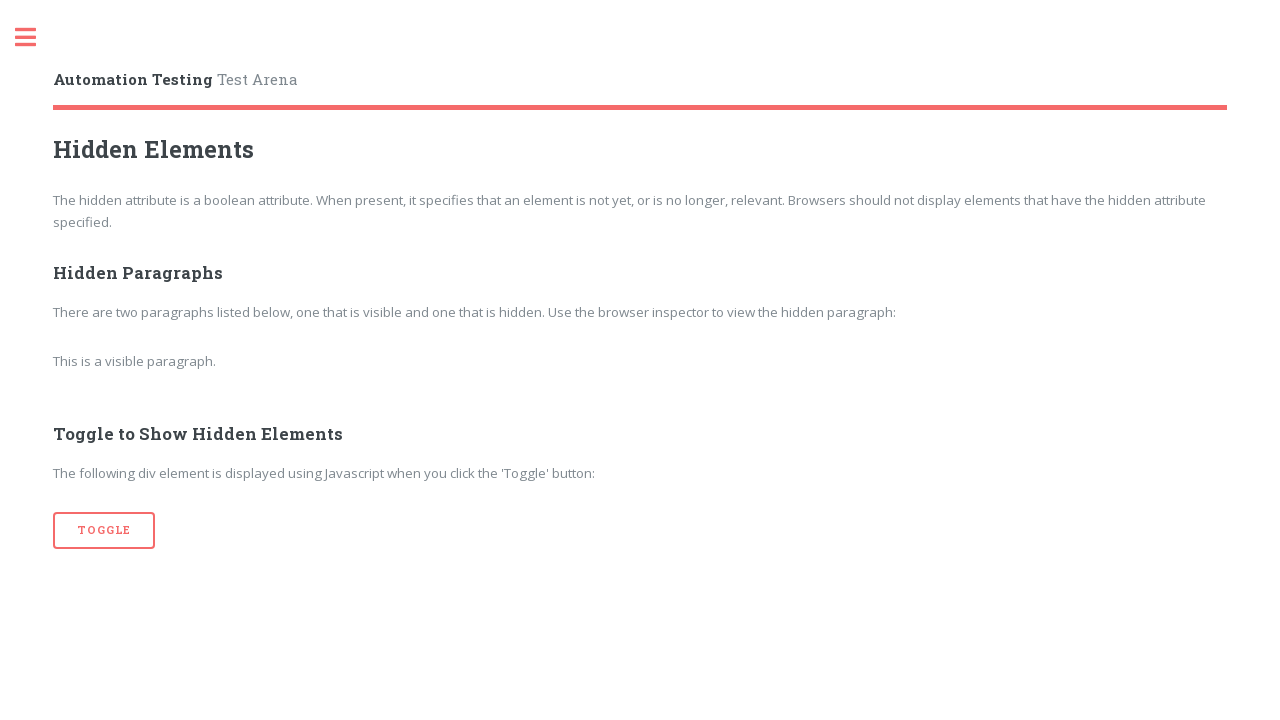

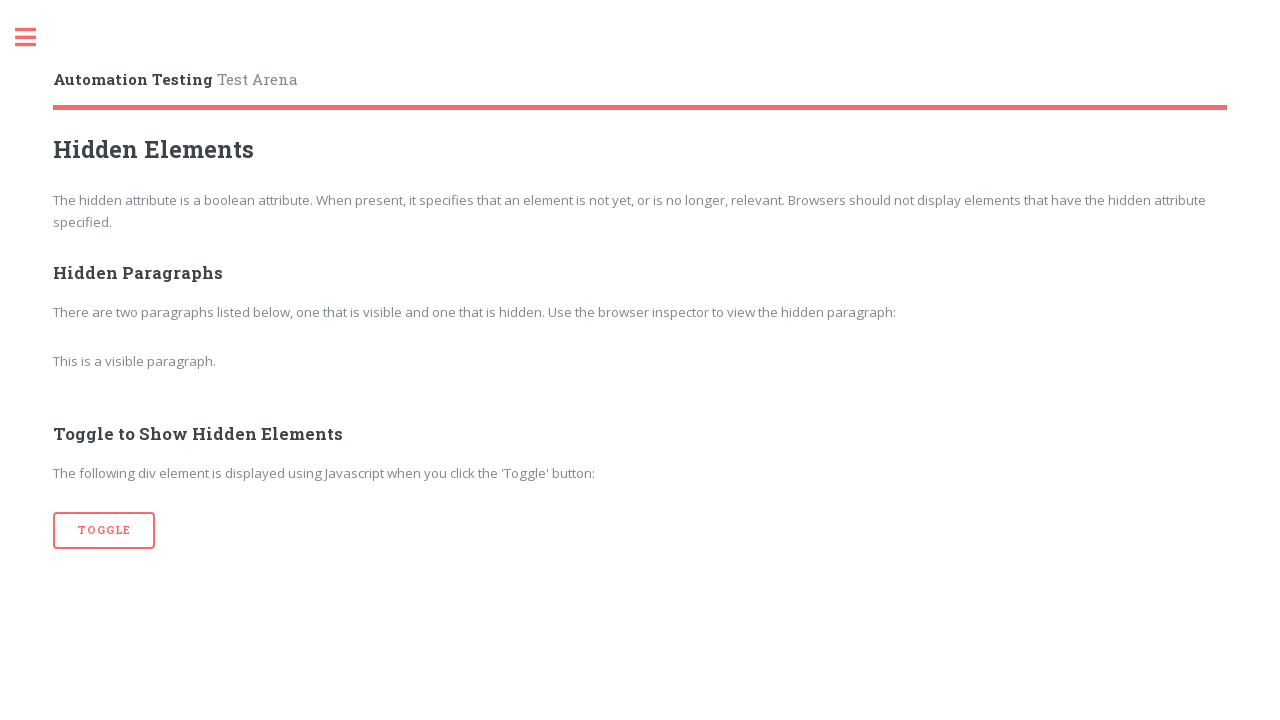